Tests dynamic content loading by clicking the Start button, waiting for the hidden element to load, and verifying that "Hello World!" text is displayed

Starting URL: https://the-internet.herokuapp.com/dynamic_loading/1

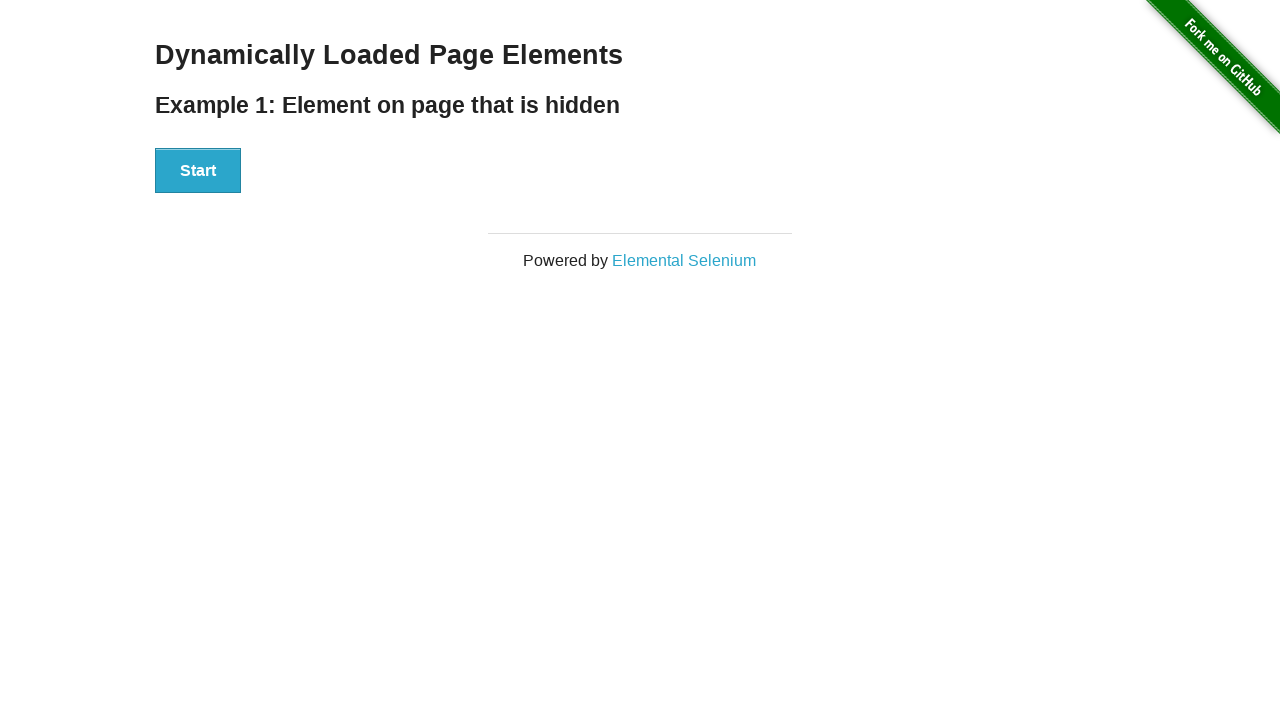

Clicked the Start button to begin dynamic content loading at (198, 171) on button:has-text('Start')
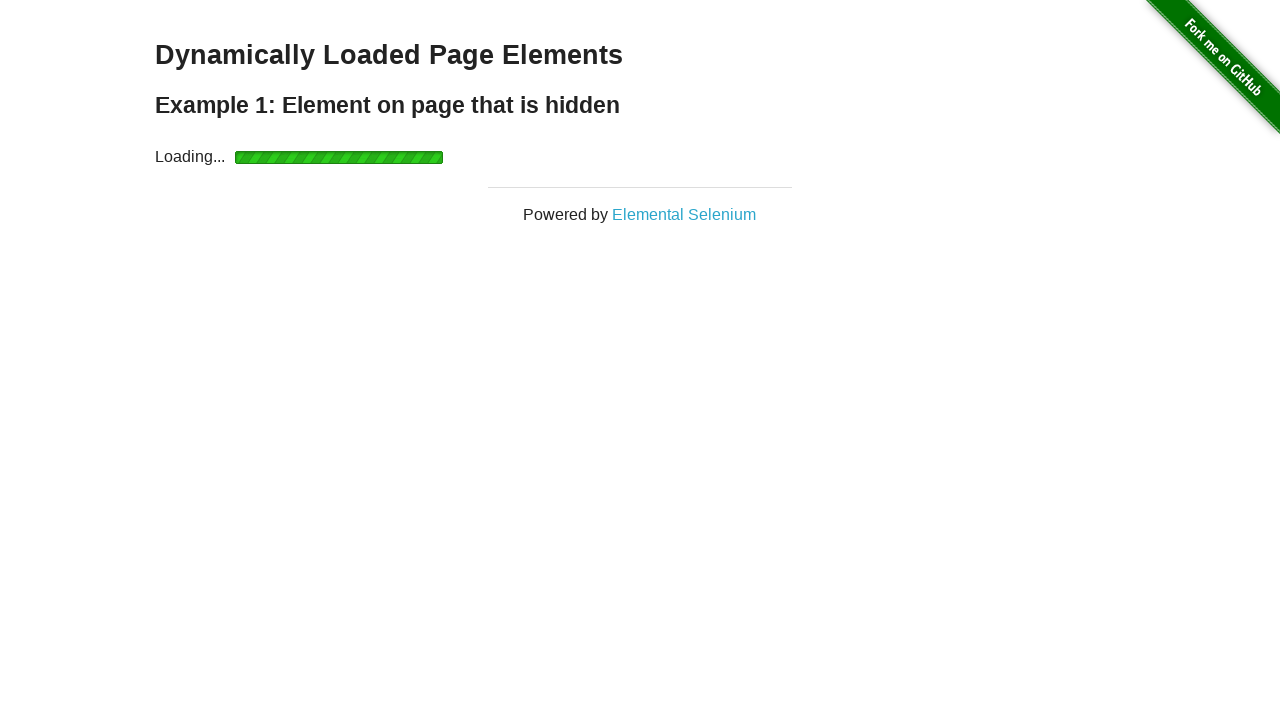

Waited for hidden element to load and become visible
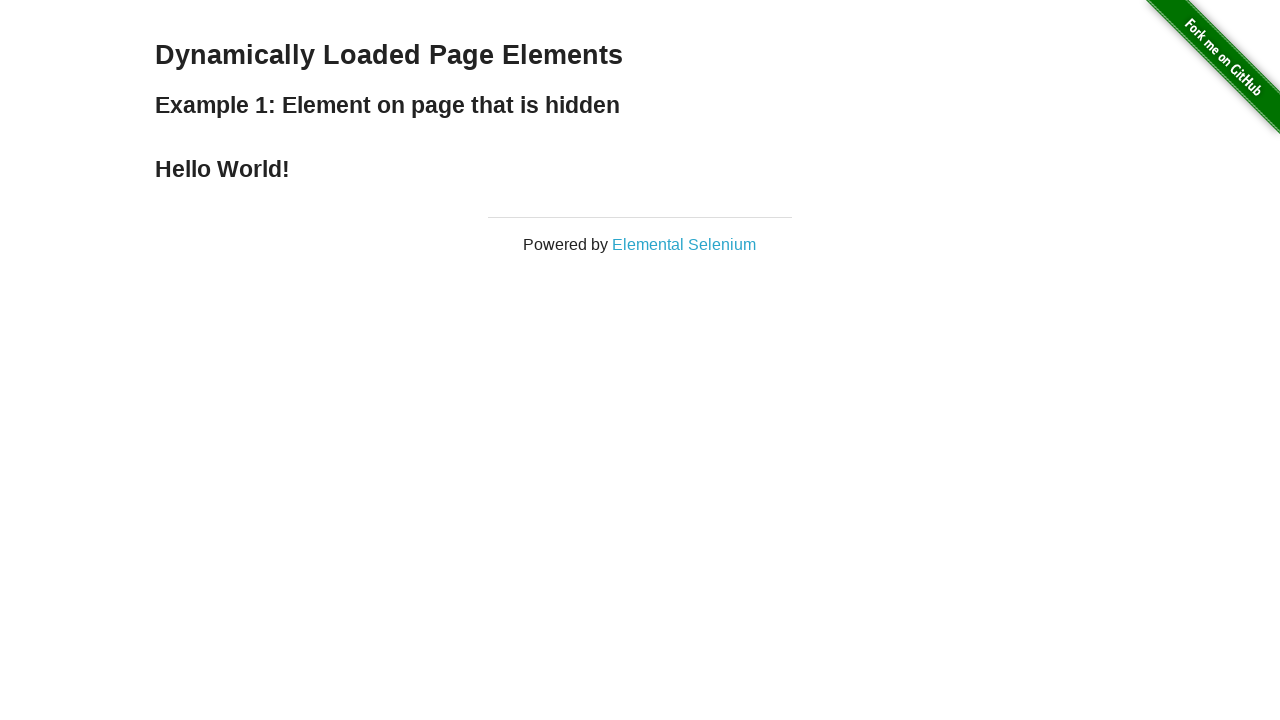

Verified that 'Hello World!' text is displayed
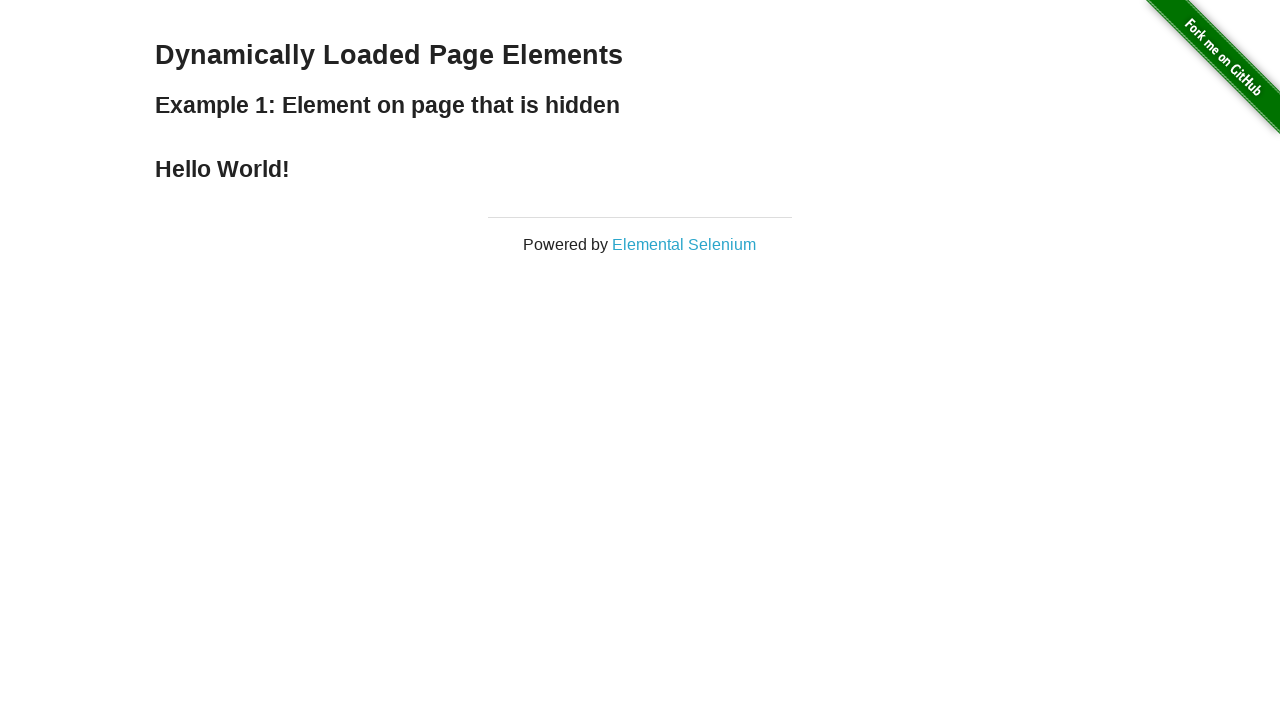

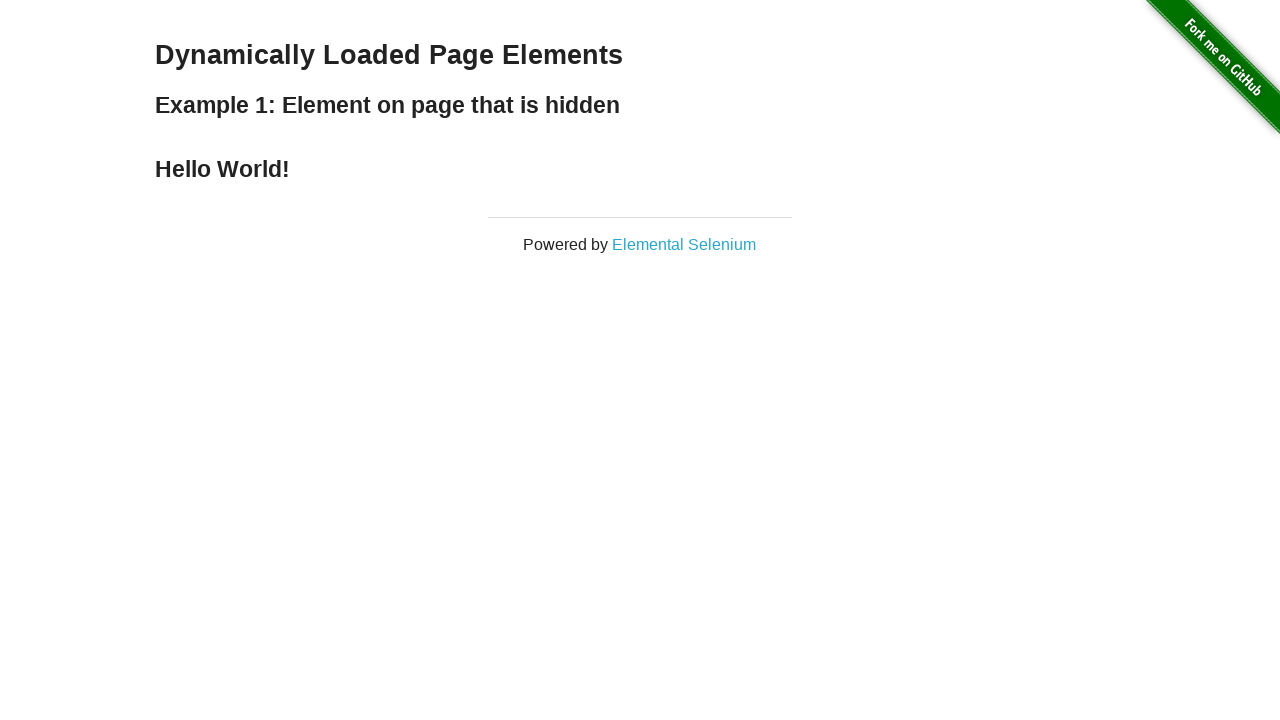